Tests drag and drop functionality by dragging one element to another

Starting URL: https://the-internet.herokuapp.com/drag_and_drop

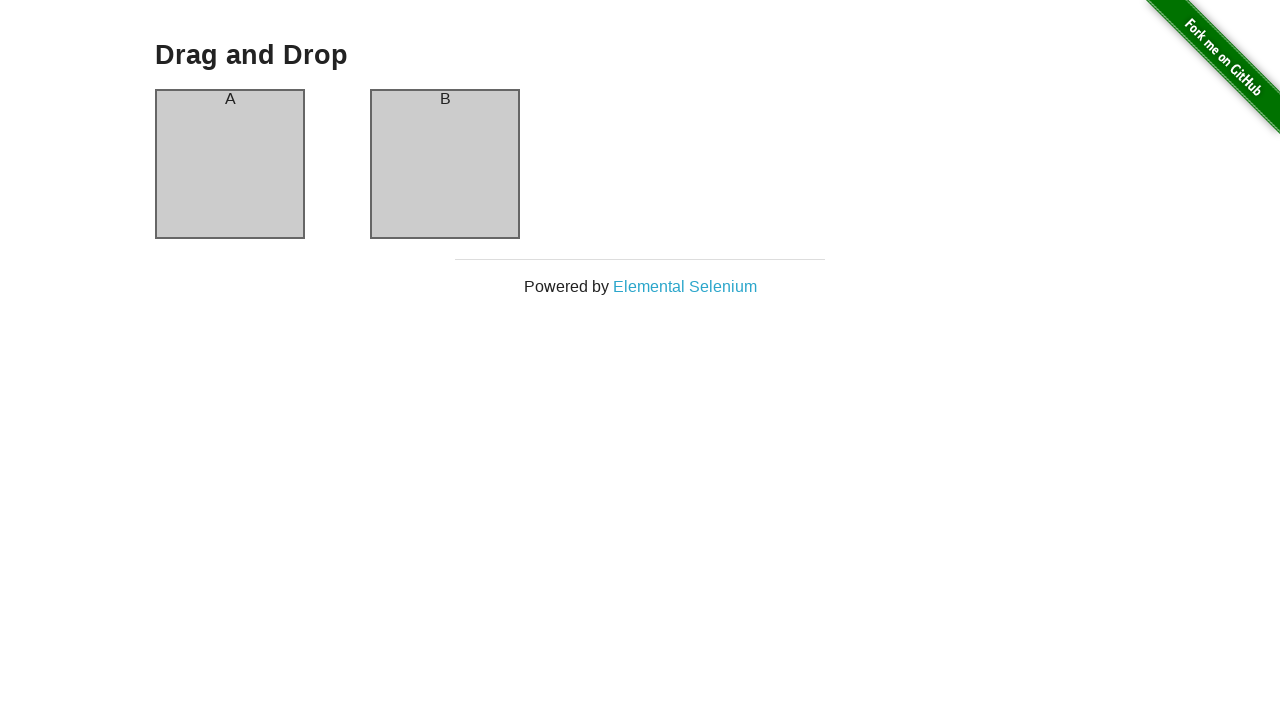

Dragged element from column A to column B at (445, 164)
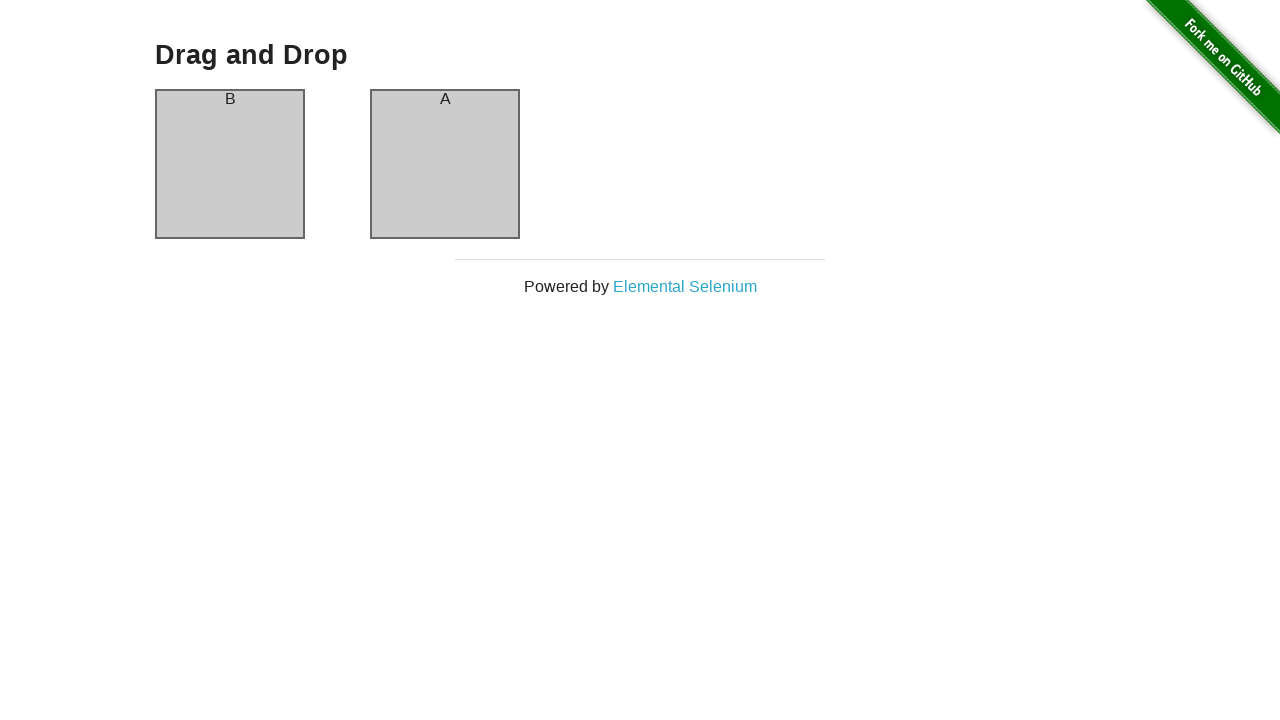

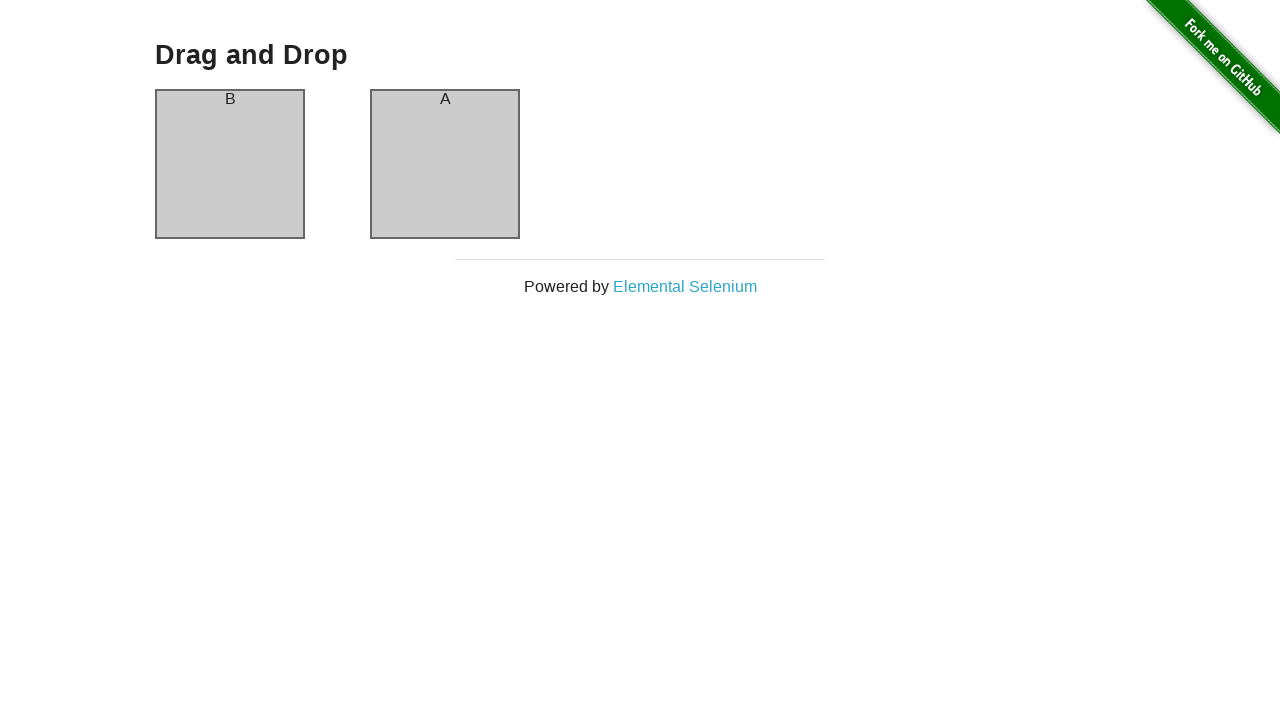